Tests basic navigation by loading the training support homepage and clicking on the About link to navigate to a new page

Starting URL: http://v1.training-support.net/

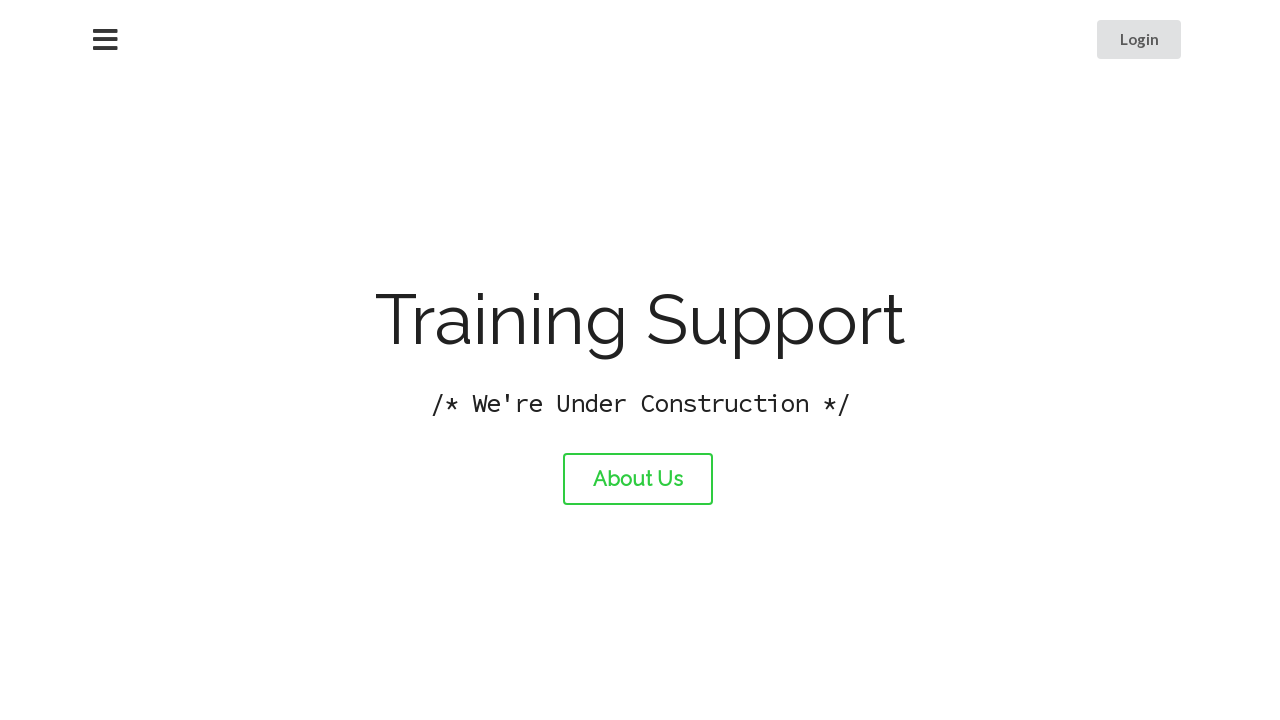

Navigated to training support homepage
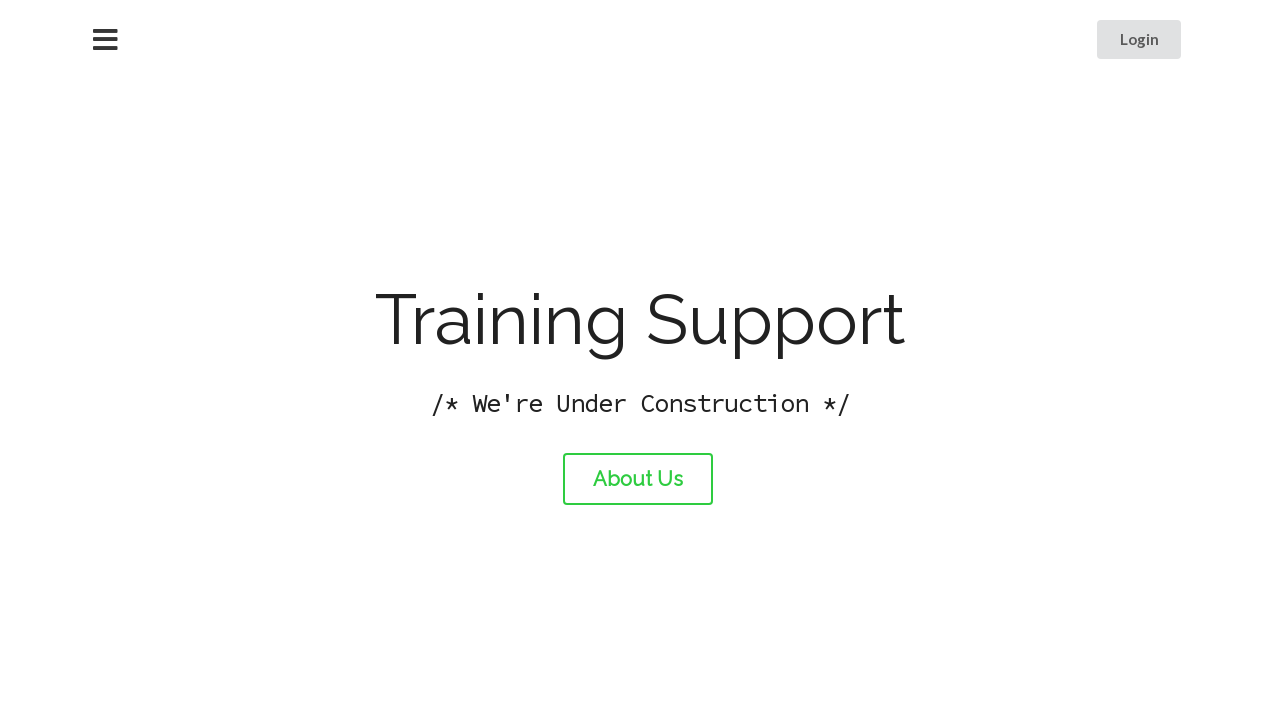

Clicked on the About link at (638, 479) on #about-link
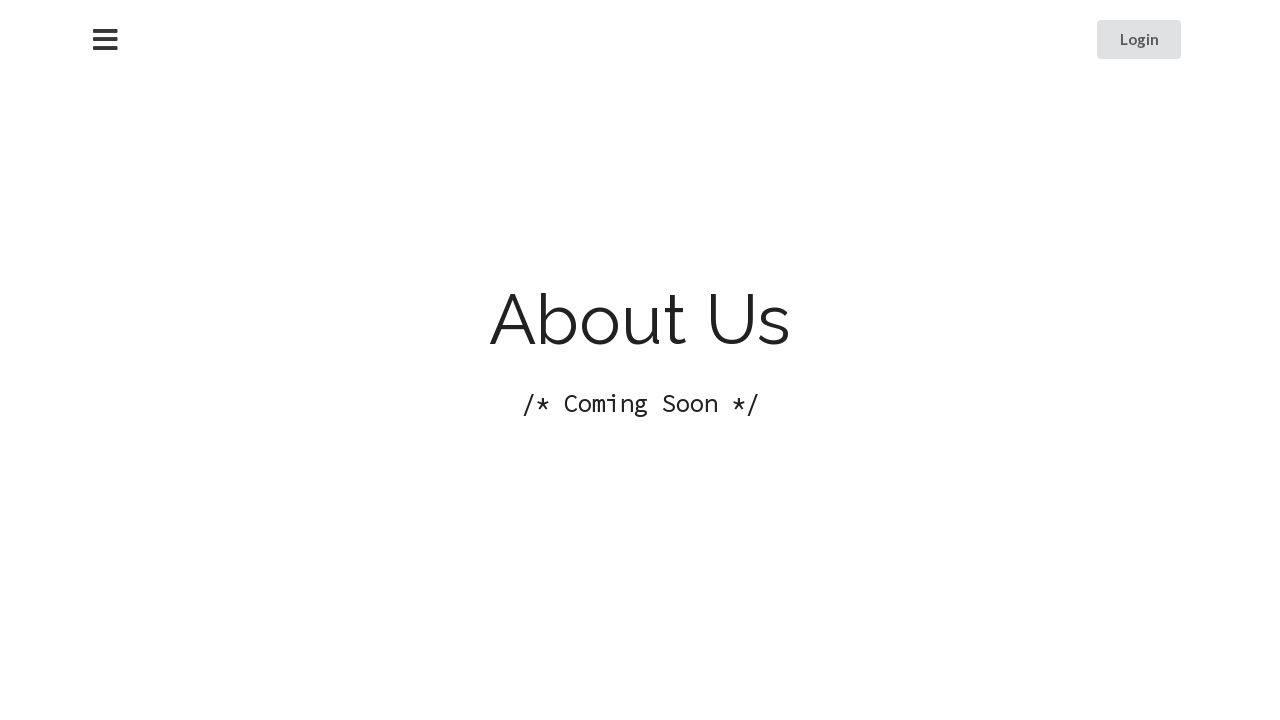

About page loaded successfully
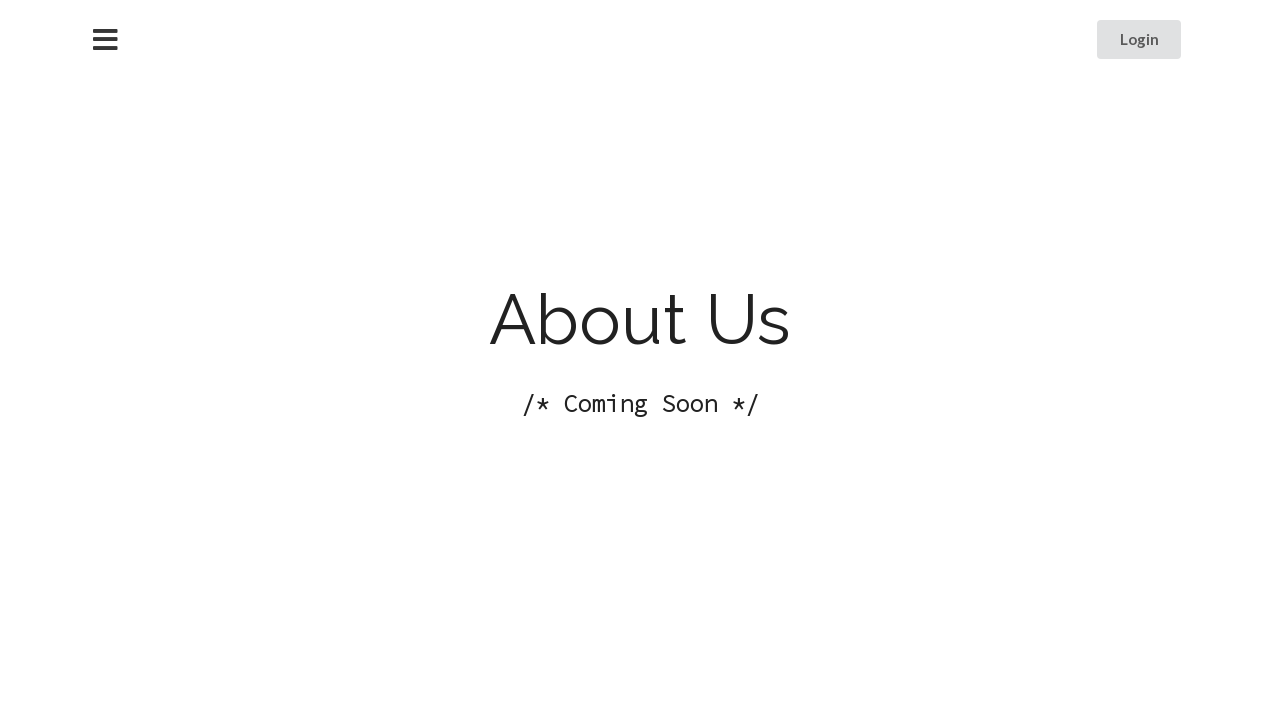

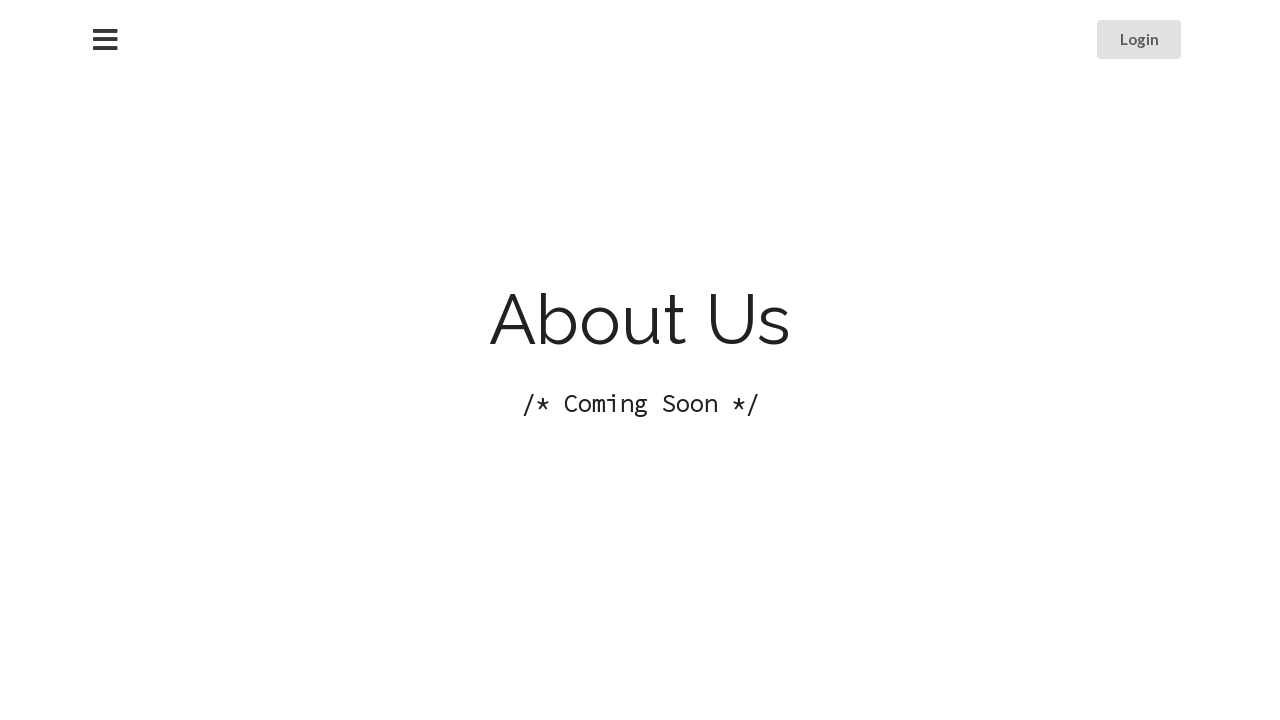